Tests double-click interaction on a button and verifies that a confirmation message is displayed

Starting URL: https://automationfc.github.io/basic-form/index.html

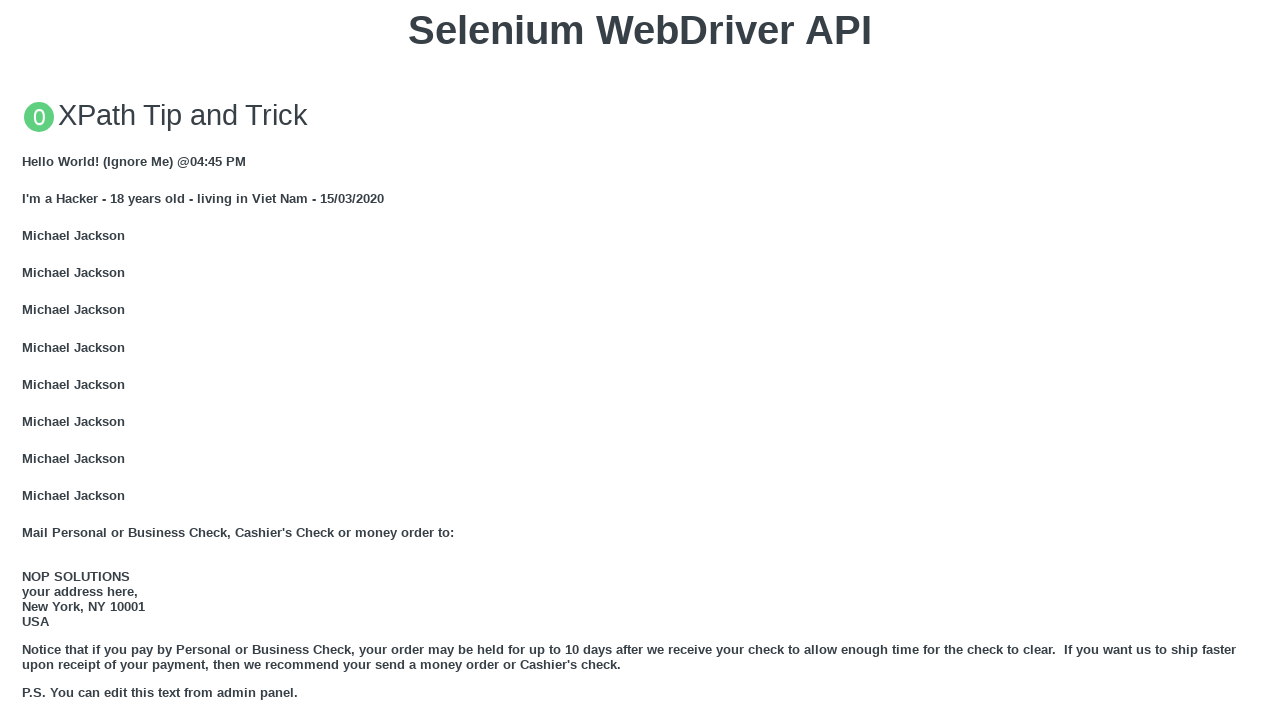

Double click button became visible and loaded
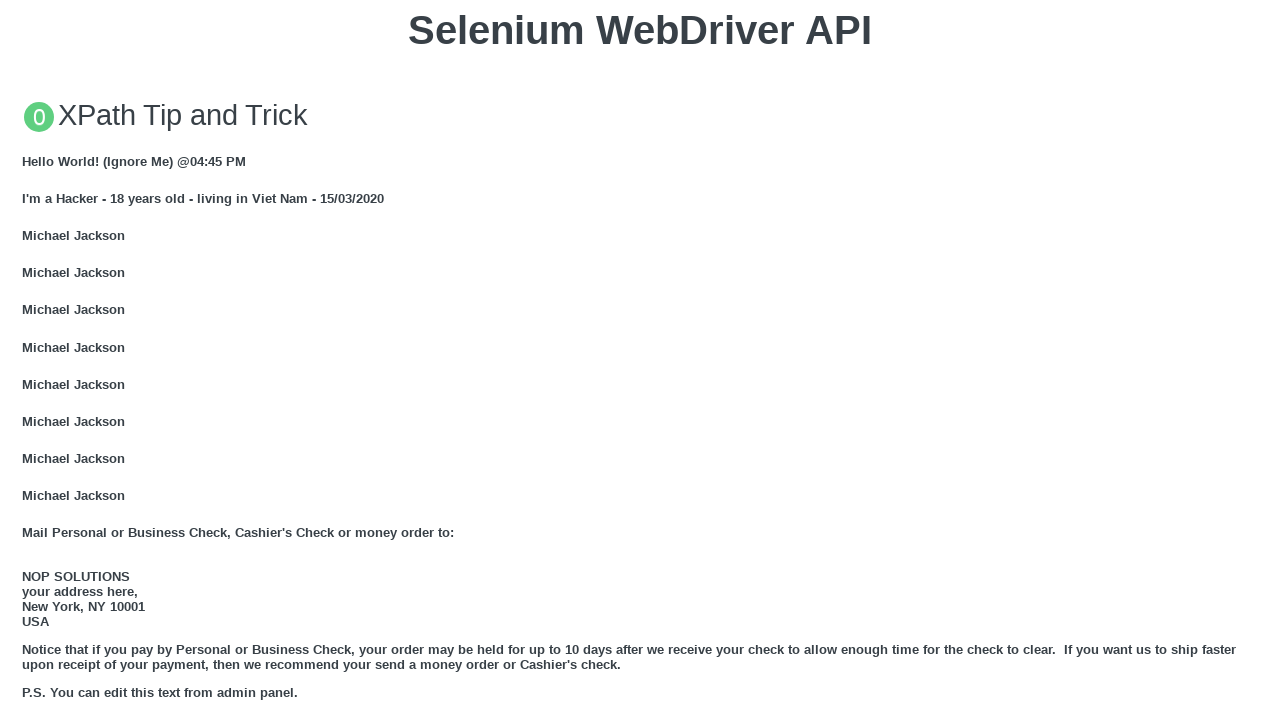

Double clicked the 'Double click me' button at (640, 361) on xpath=//button[text()='Double click me']
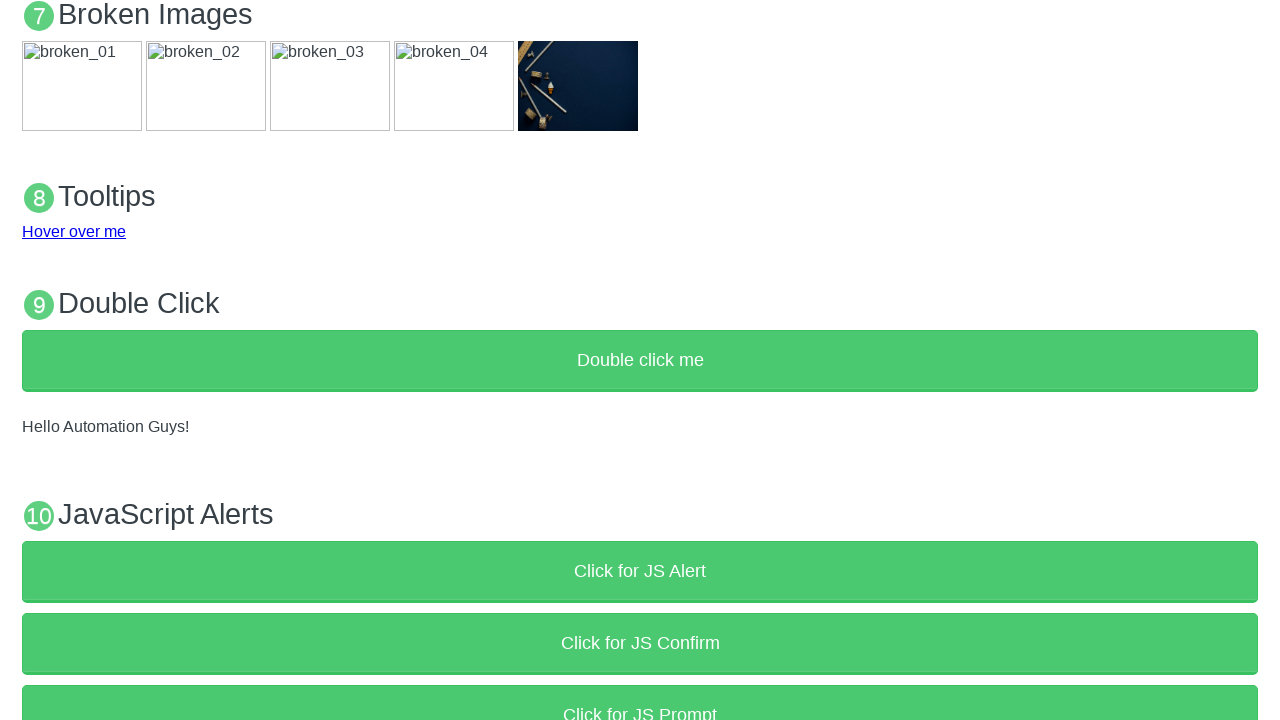

Confirmed that 'Hello Automation Guys!' message is visible after double-click
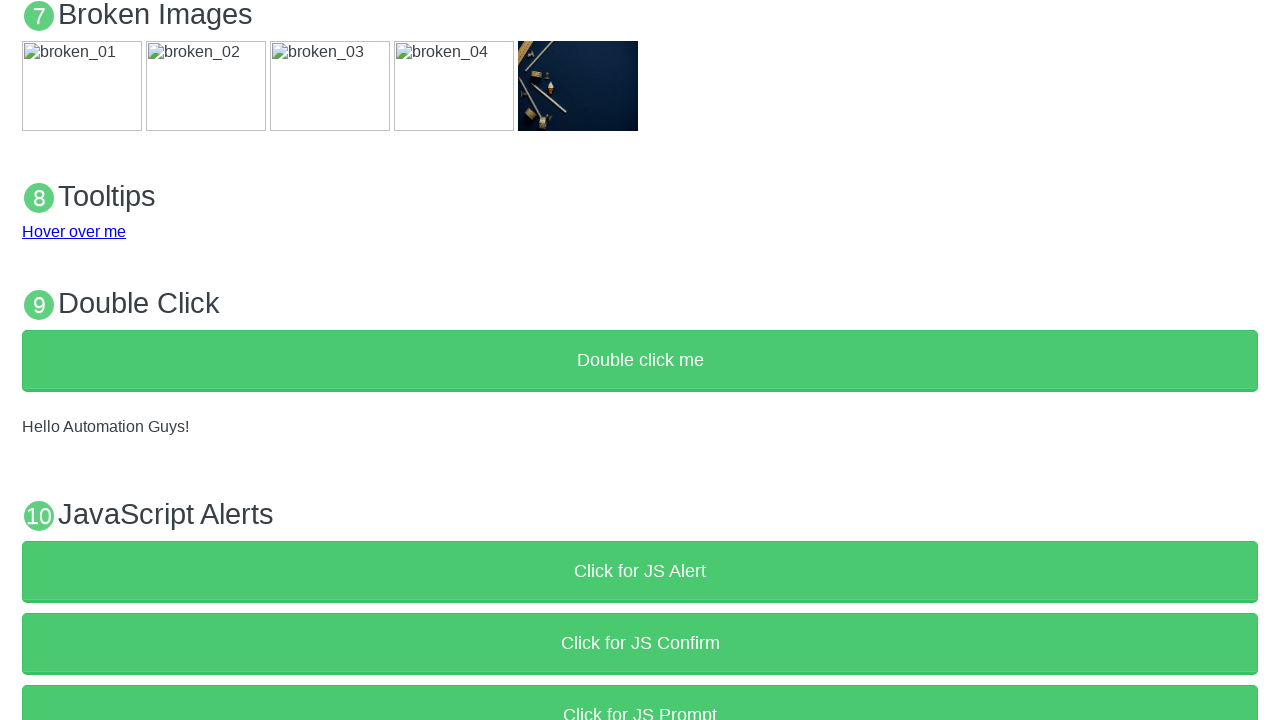

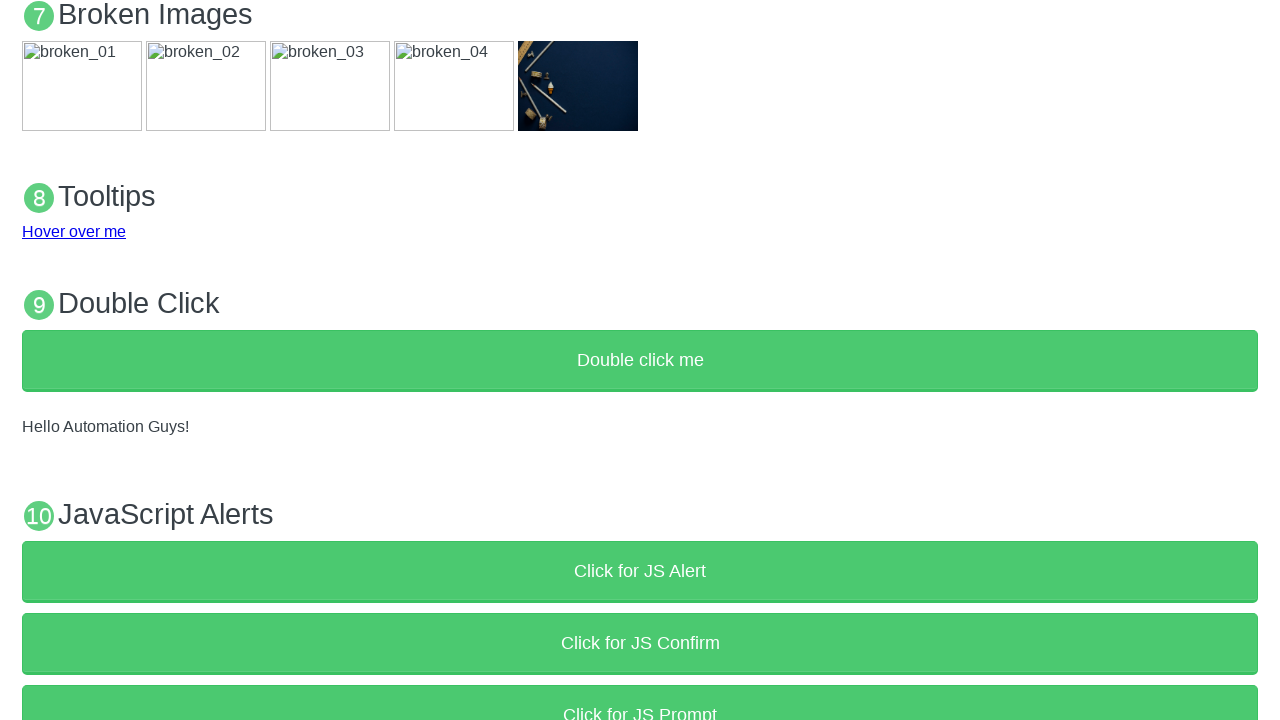